Tests mouse hover functionality by hovering over navigation menu items and demonstrating offset hover positioning

Starting URL: https://demo.automationtesting.in/Register.html

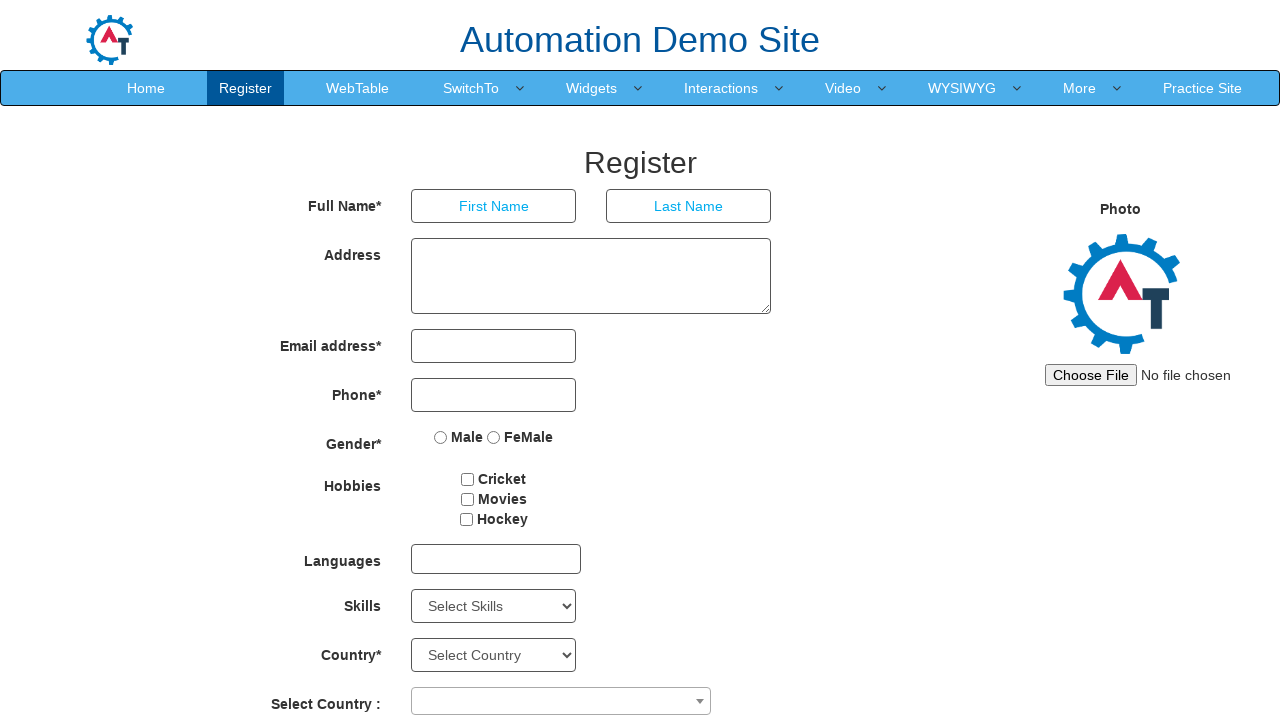

Retrieved all navigation menu items from navbar
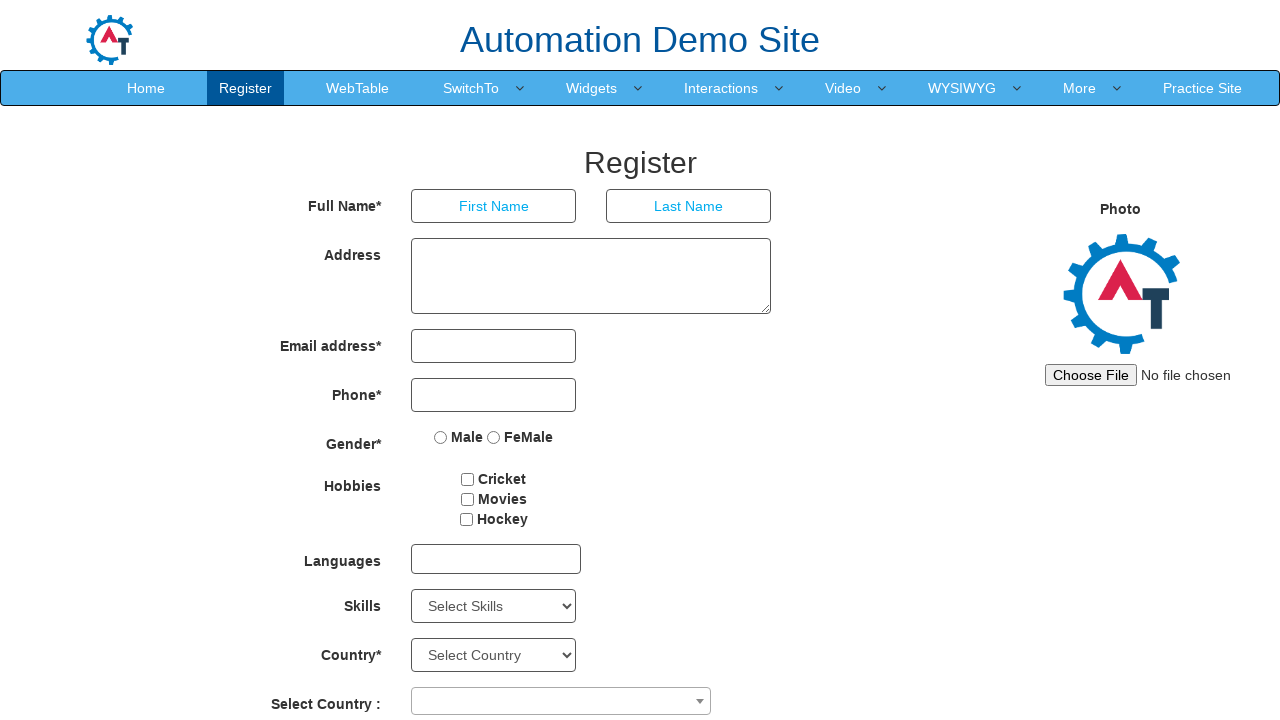

Hovered over a navigation menu item at (146, 88) on .navbar-nav>li>a >> nth=0
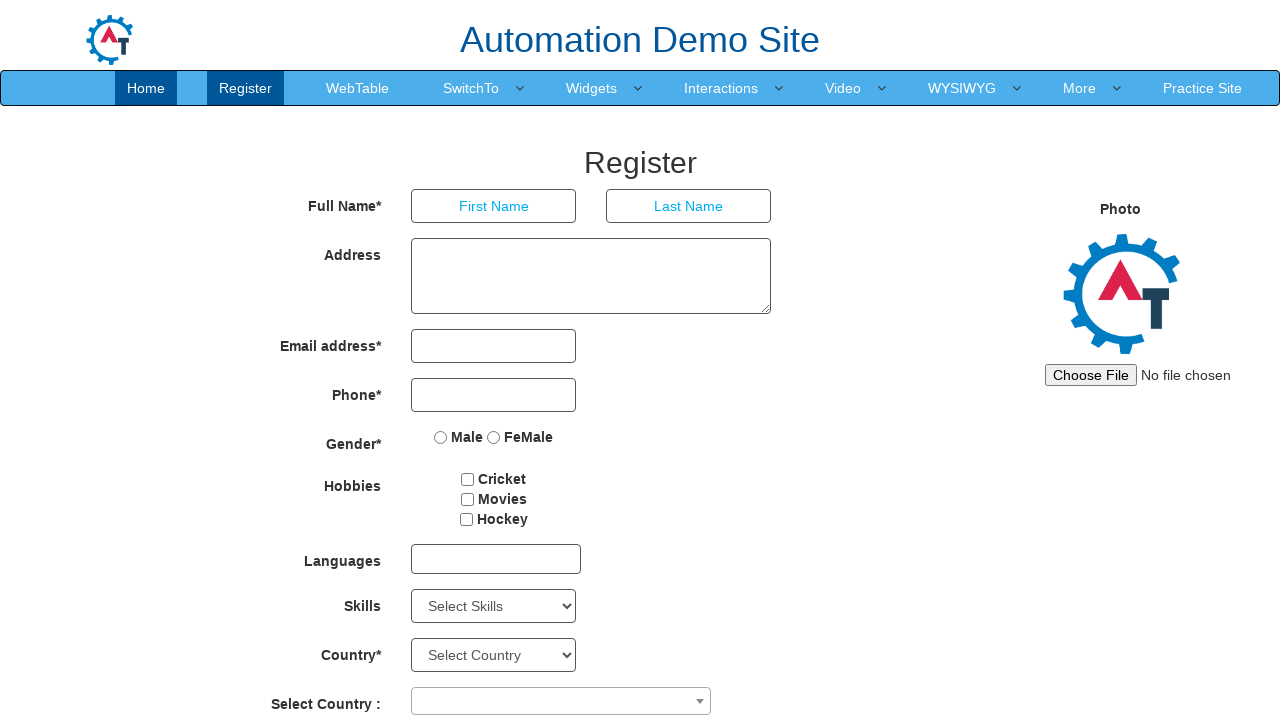

Hovered over a navigation menu item at (246, 88) on .navbar-nav>li>a >> nth=1
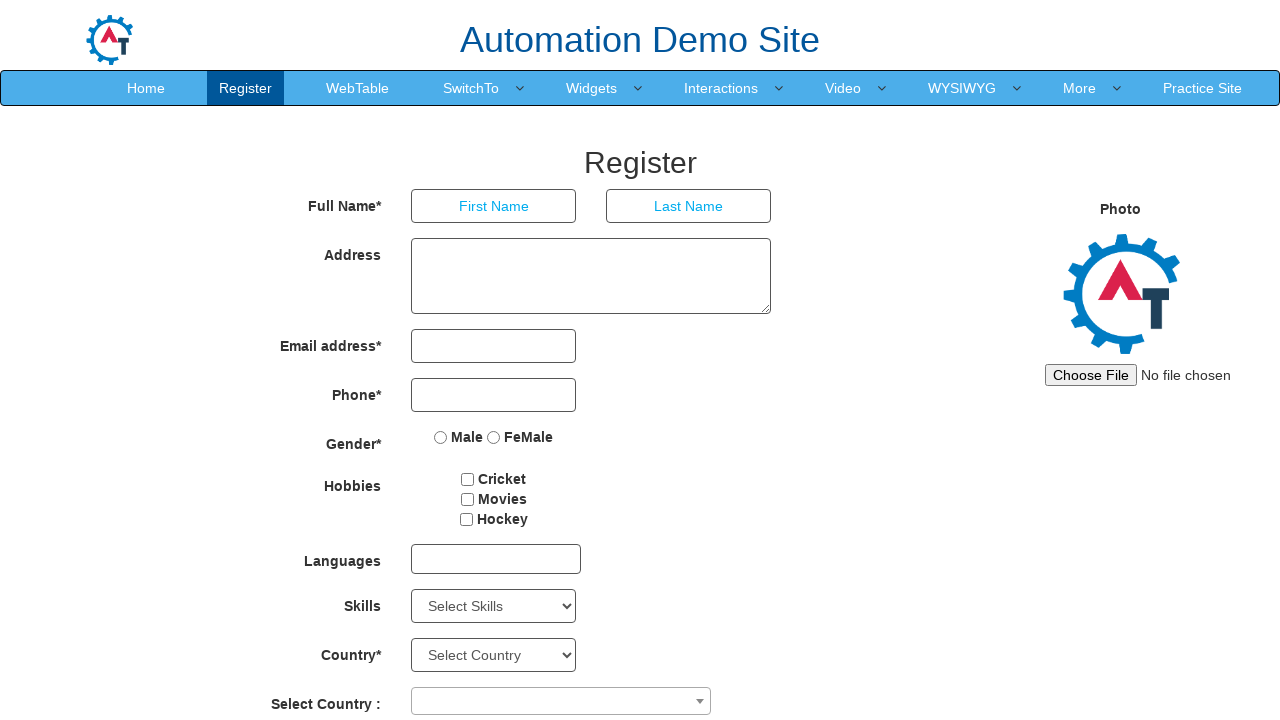

Hovered over a navigation menu item at (358, 88) on .navbar-nav>li>a >> nth=2
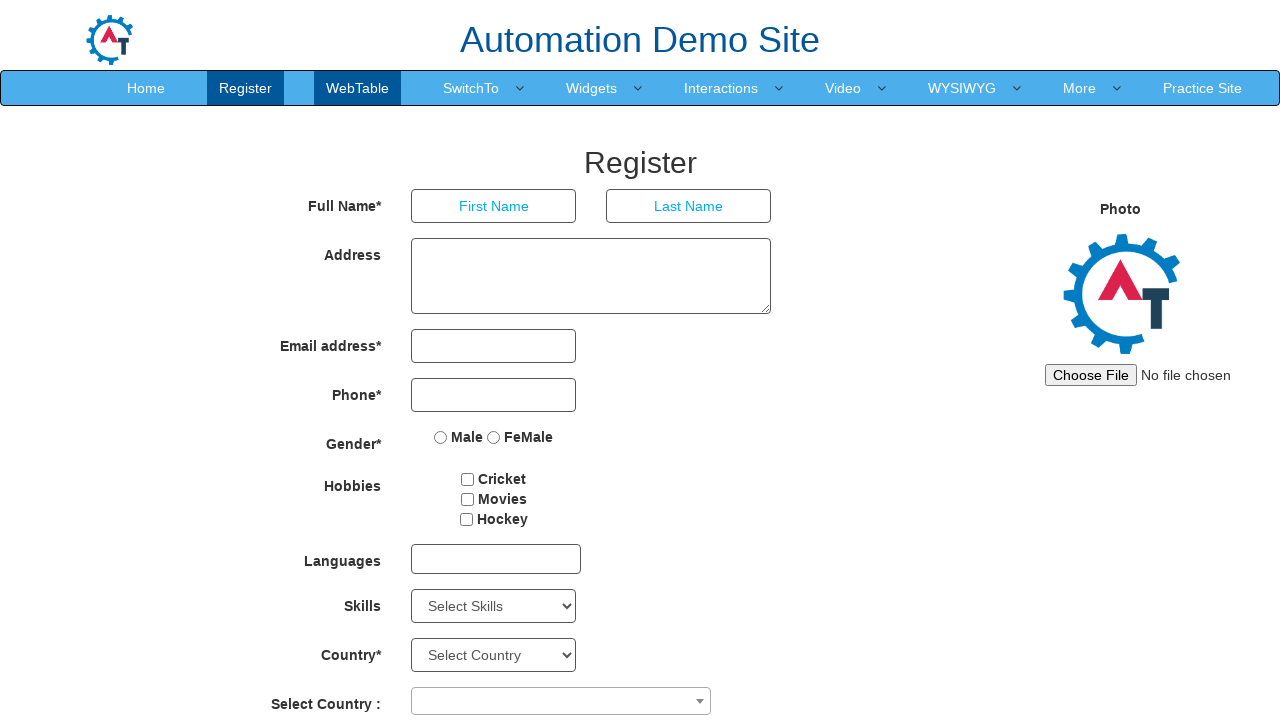

Hovered over a navigation menu item at (471, 88) on .navbar-nav>li>a >> nth=3
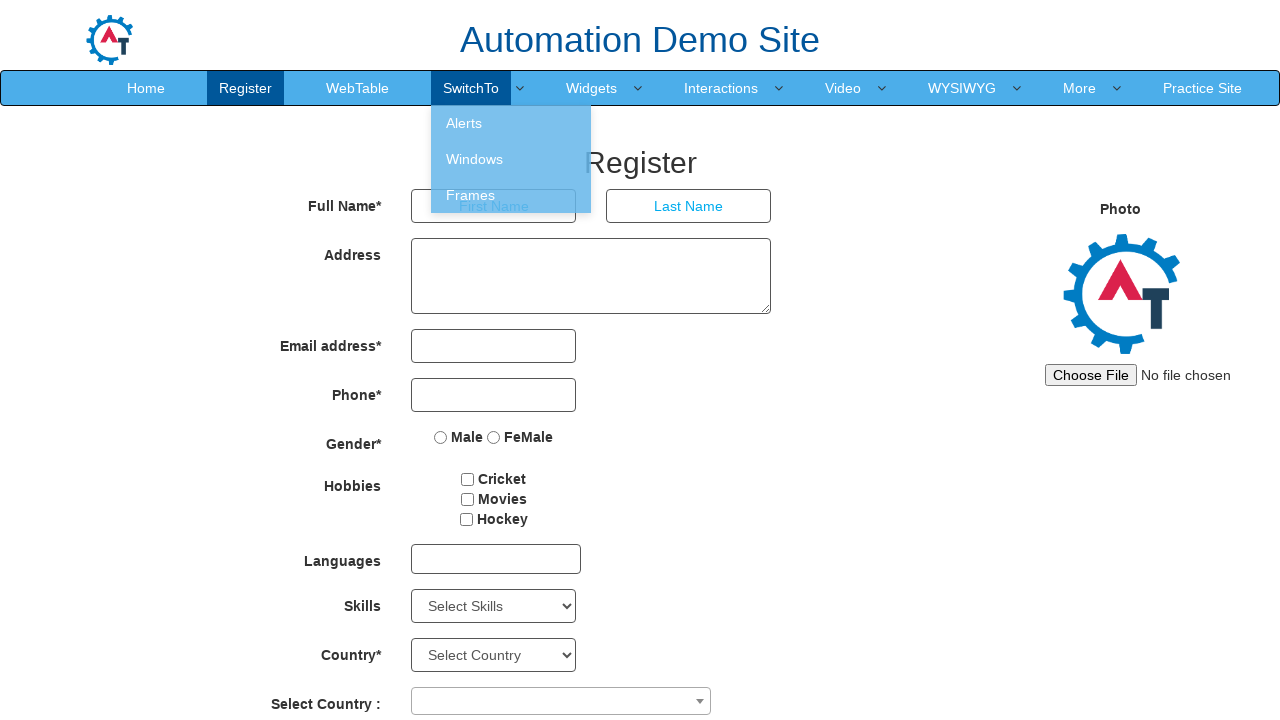

Hovered over a navigation menu item at (592, 88) on .navbar-nav>li>a >> nth=4
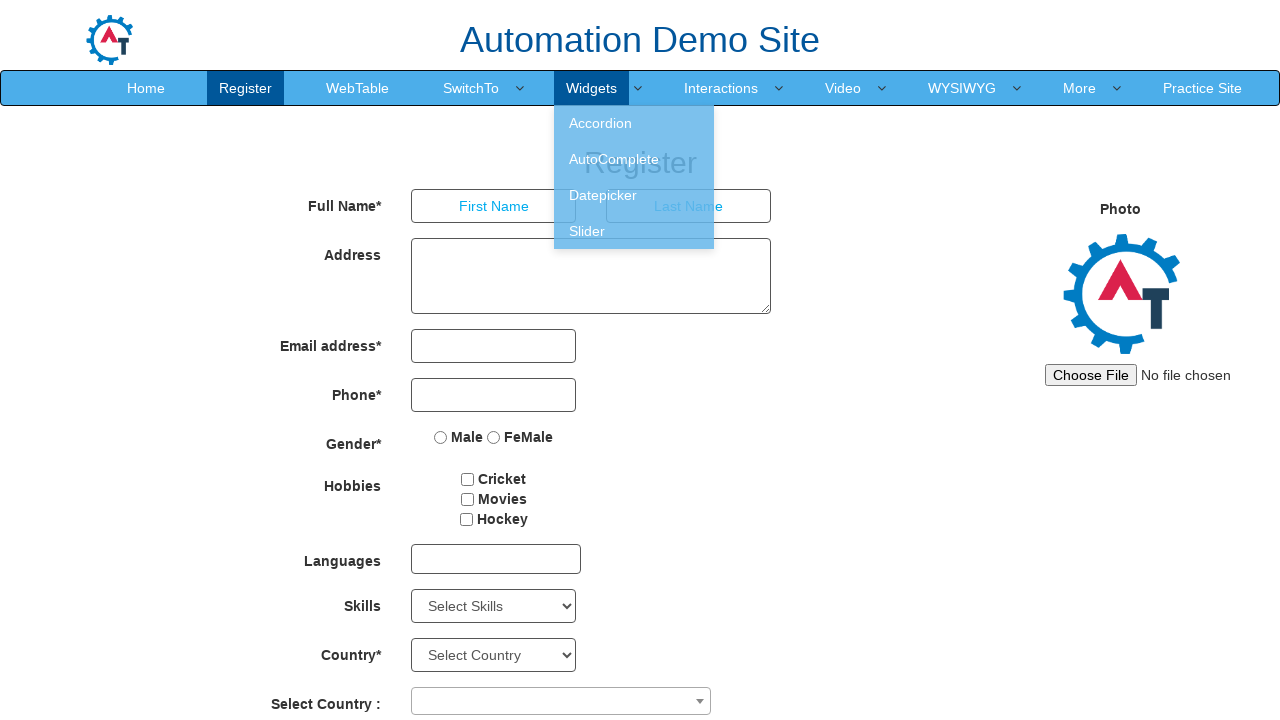

Hovered over a navigation menu item at (721, 88) on .navbar-nav>li>a >> nth=5
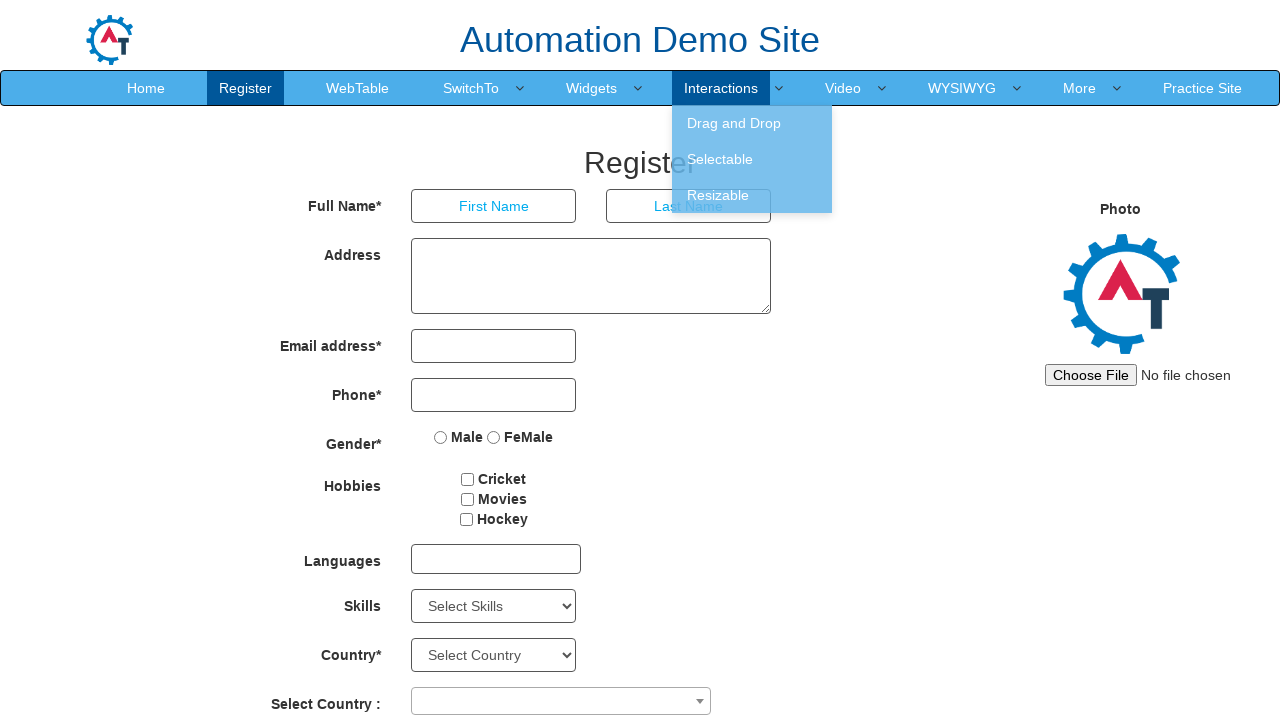

Hovered over a navigation menu item at (843, 88) on .navbar-nav>li>a >> nth=6
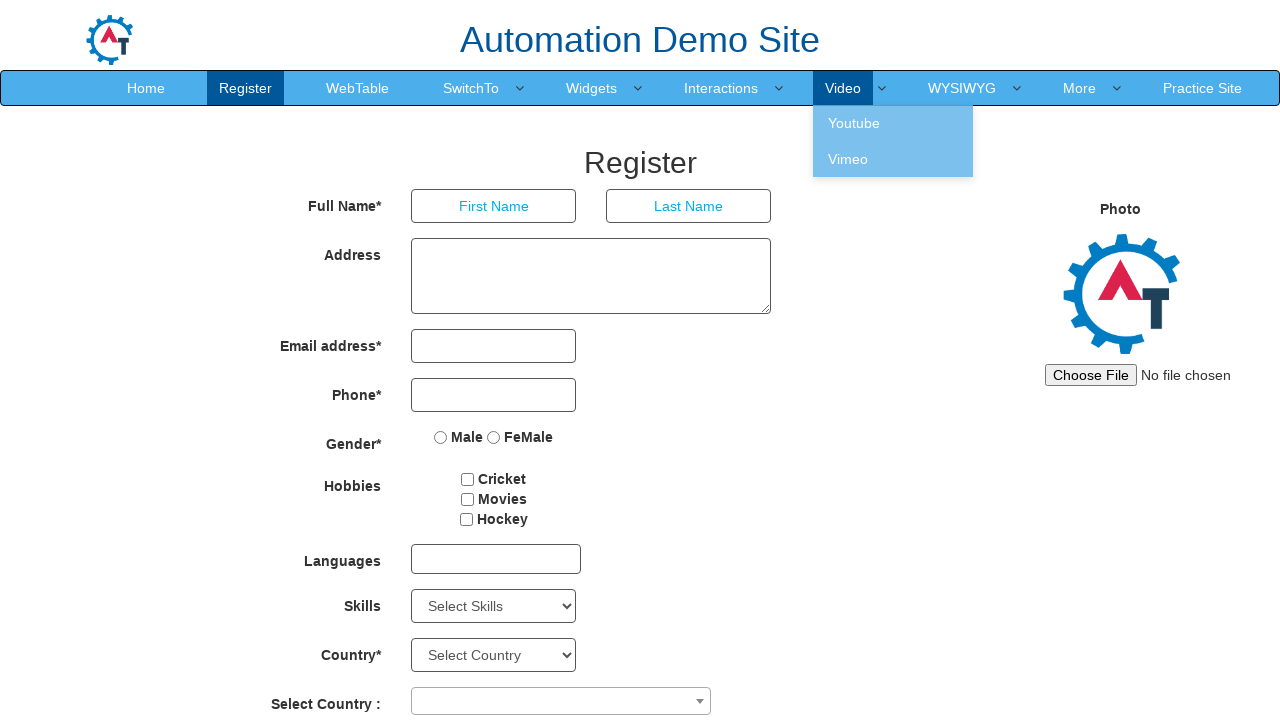

Hovered over a navigation menu item at (962, 88) on .navbar-nav>li>a >> nth=7
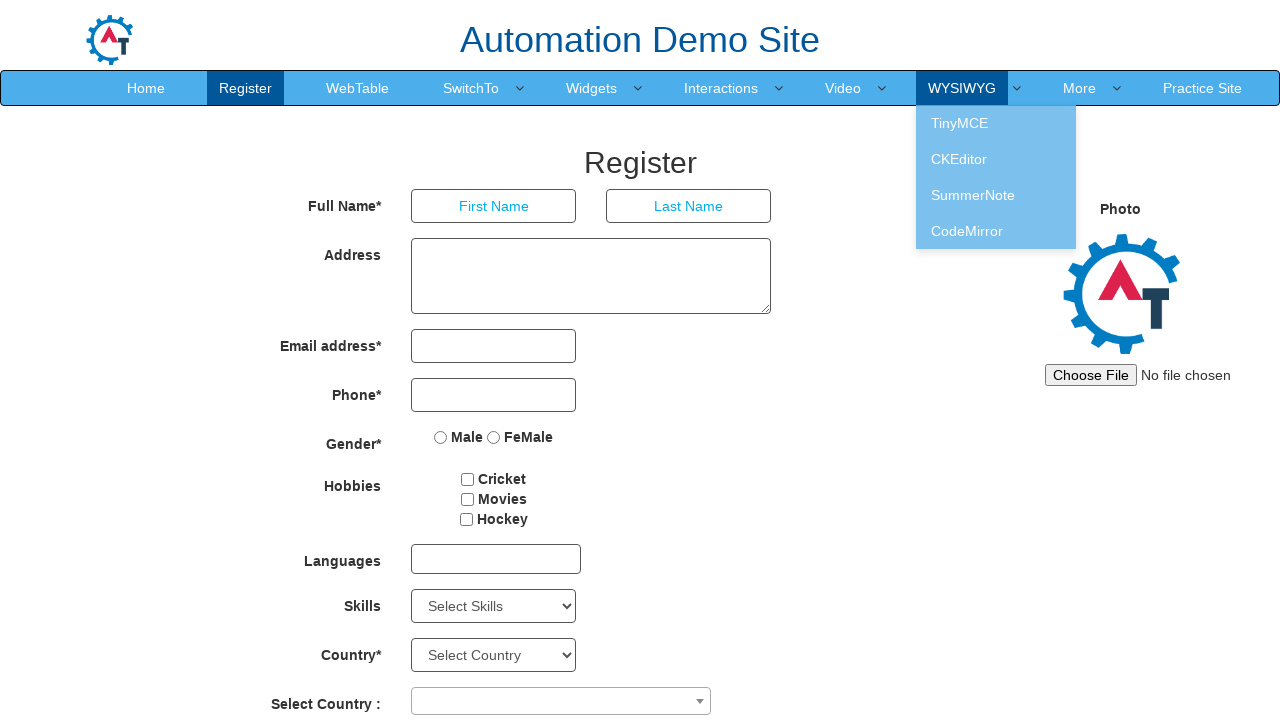

Hovered over a navigation menu item at (1080, 88) on .navbar-nav>li>a >> nth=8
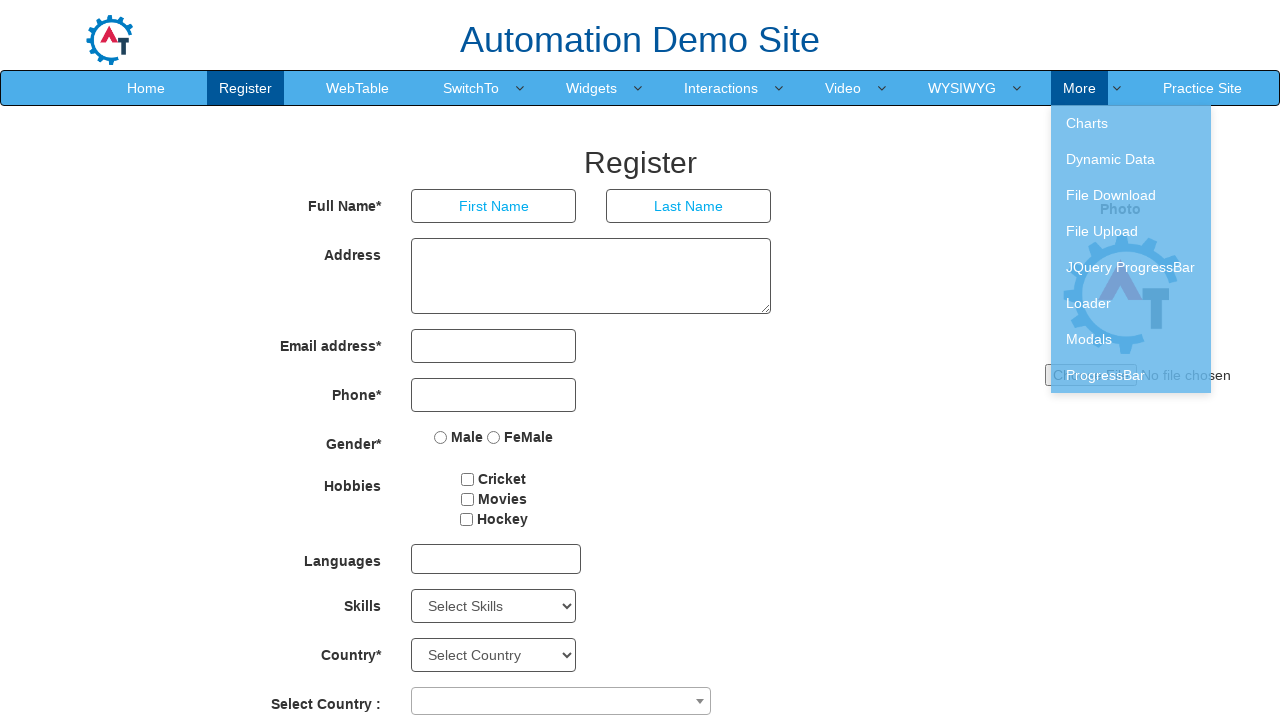

Hovered over a navigation menu item at (1202, 88) on .navbar-nav>li>a >> nth=9
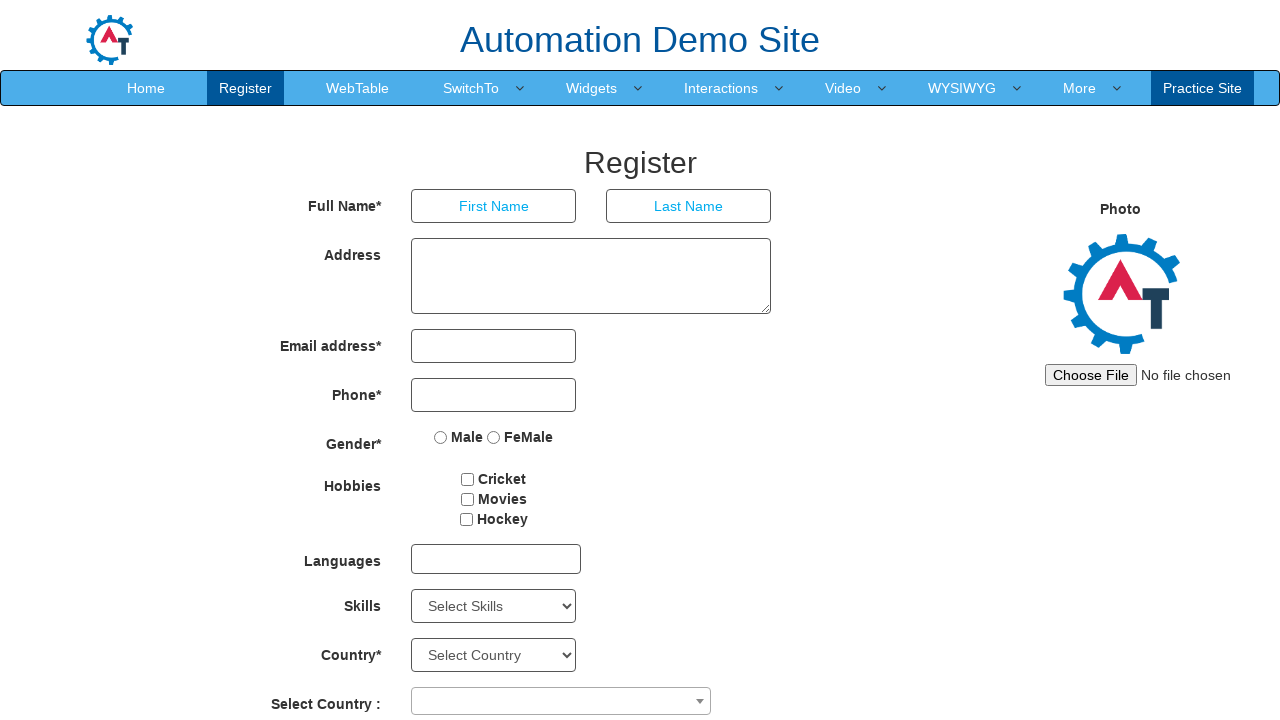

Retrieved bounding box of the third menu item (WebTable)
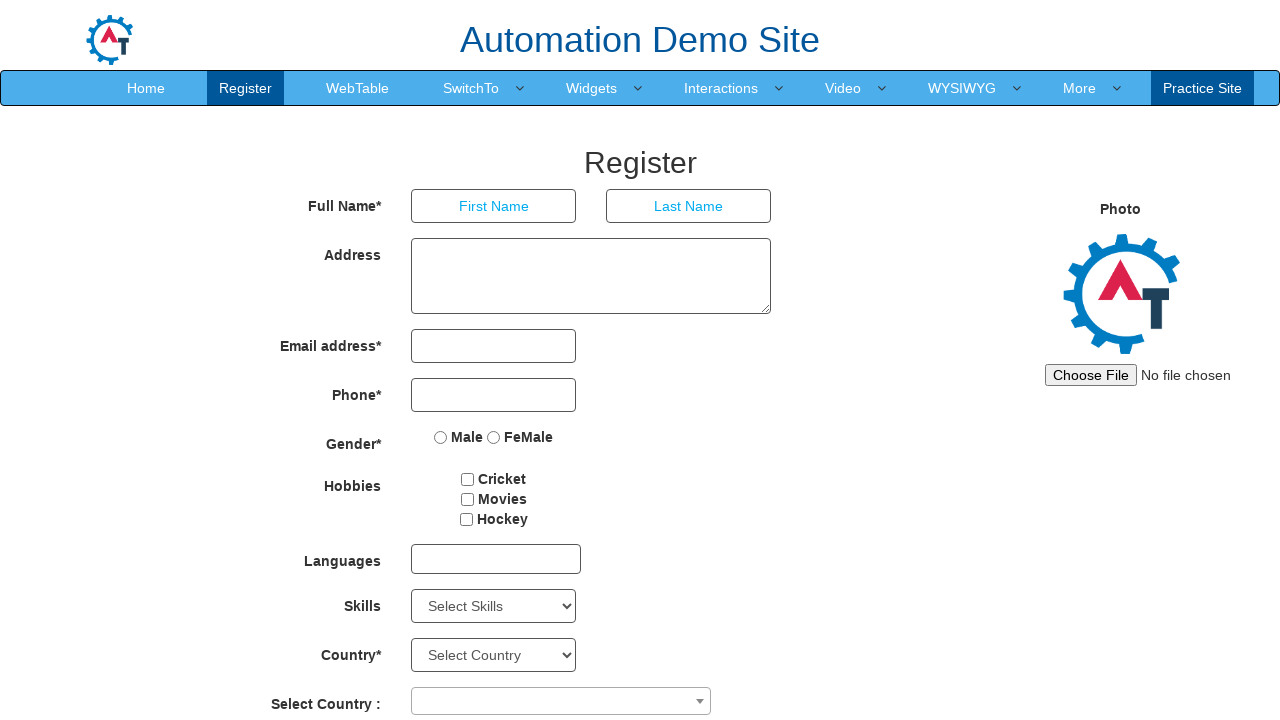

Moved mouse to WebTable menu item with 100px right offset at (414, 88)
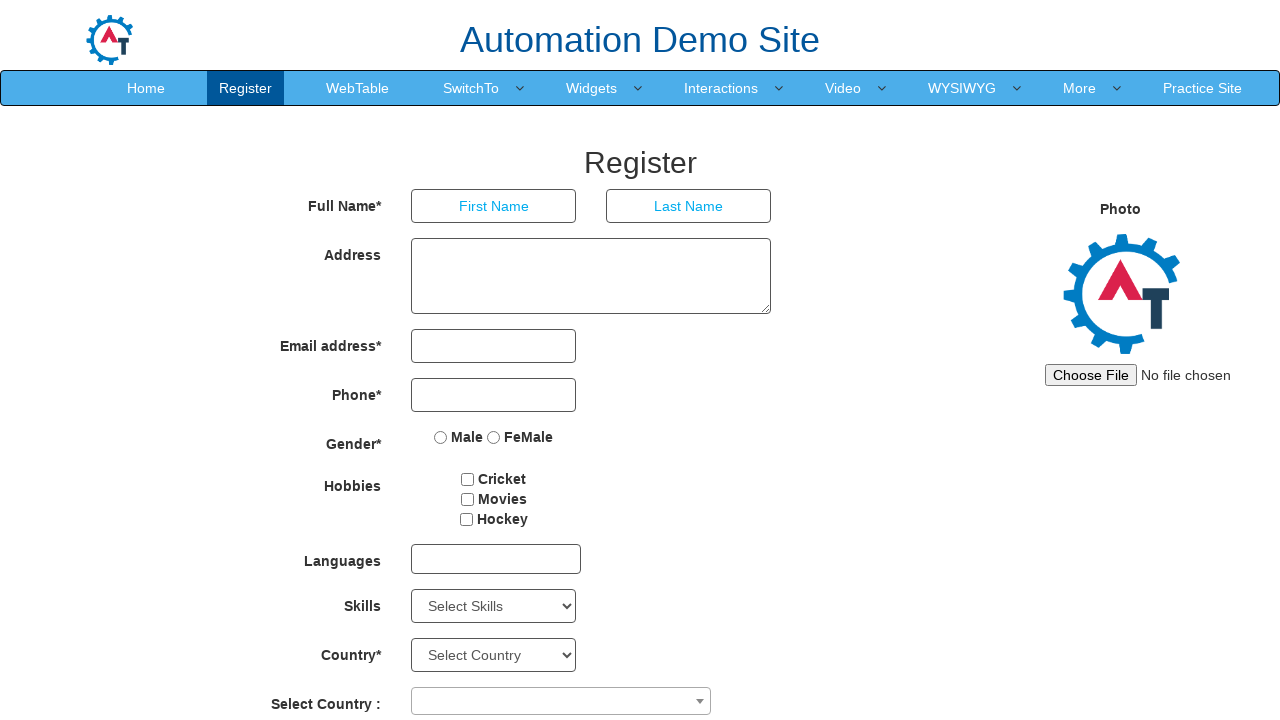

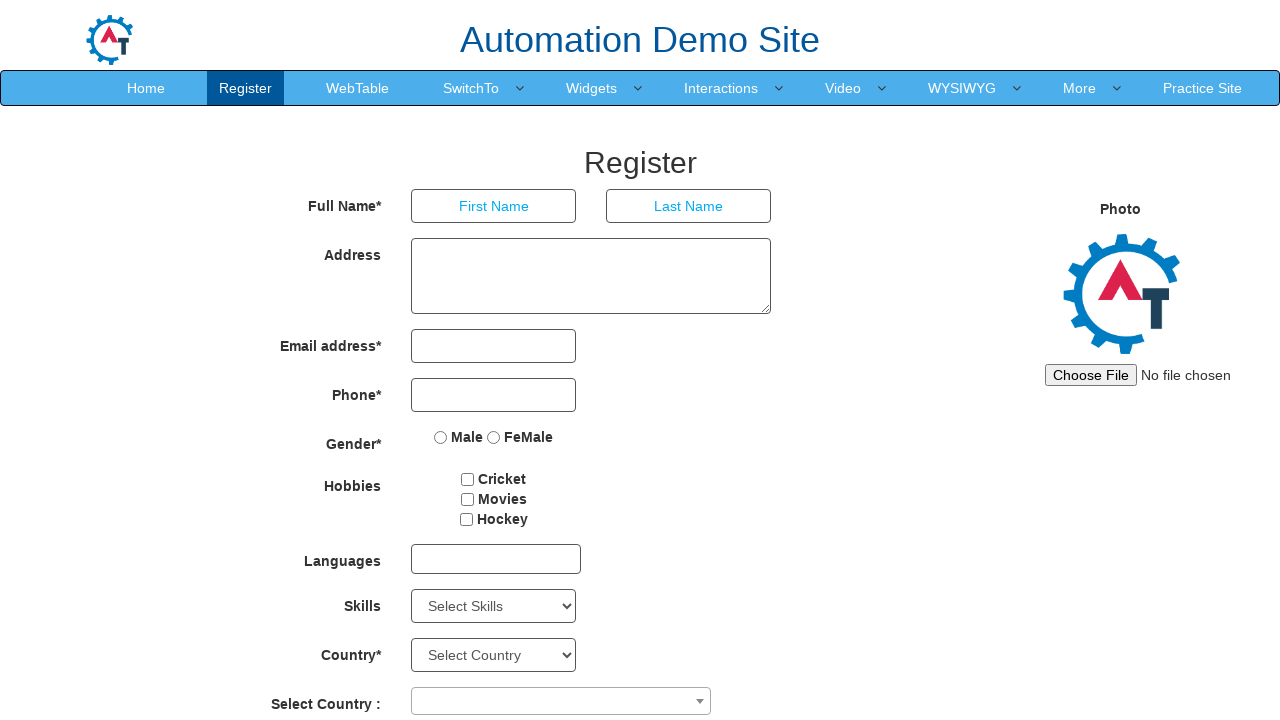